Tests searching for a park by name, entering a search query, clicking search, and navigating to the specific park page.

Starting URL: https://bcparks.ca/

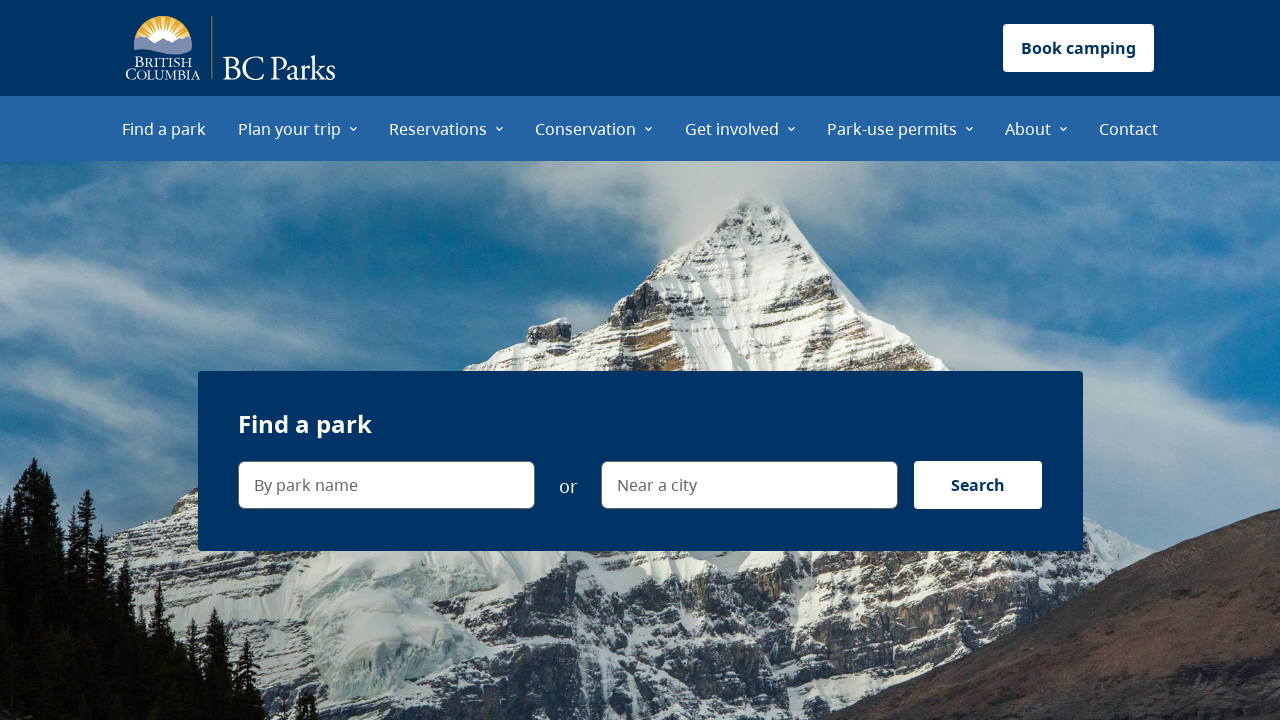

Waited for page to fully load (networkidle)
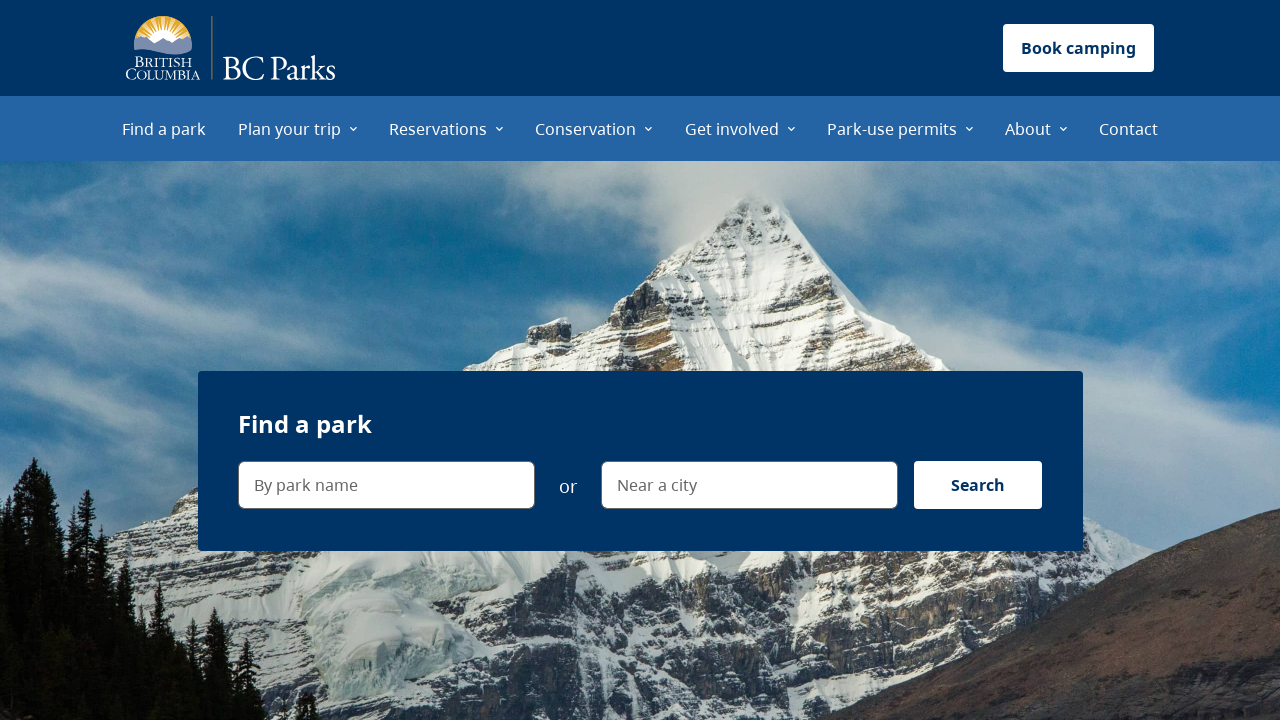

Clicked on the park name search field at (386, 485) on internal:label="By park name"i
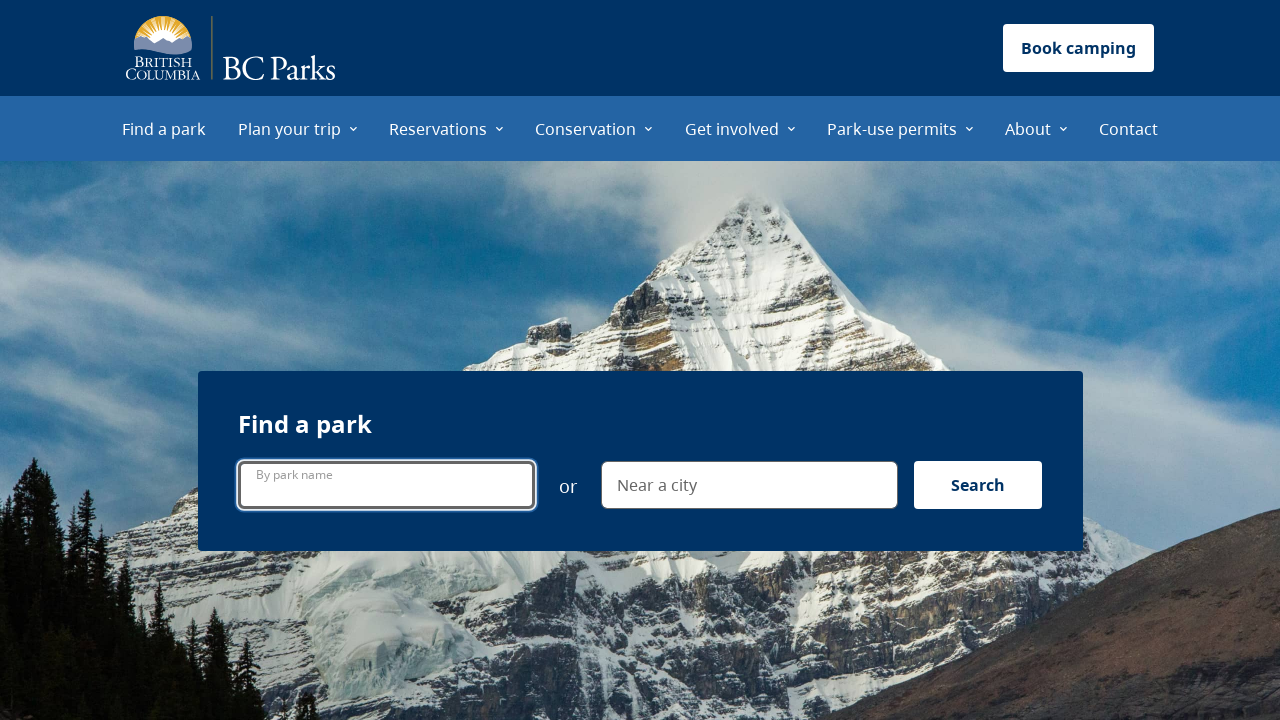

Filled search field with 'joffres' on internal:label="By park name"i
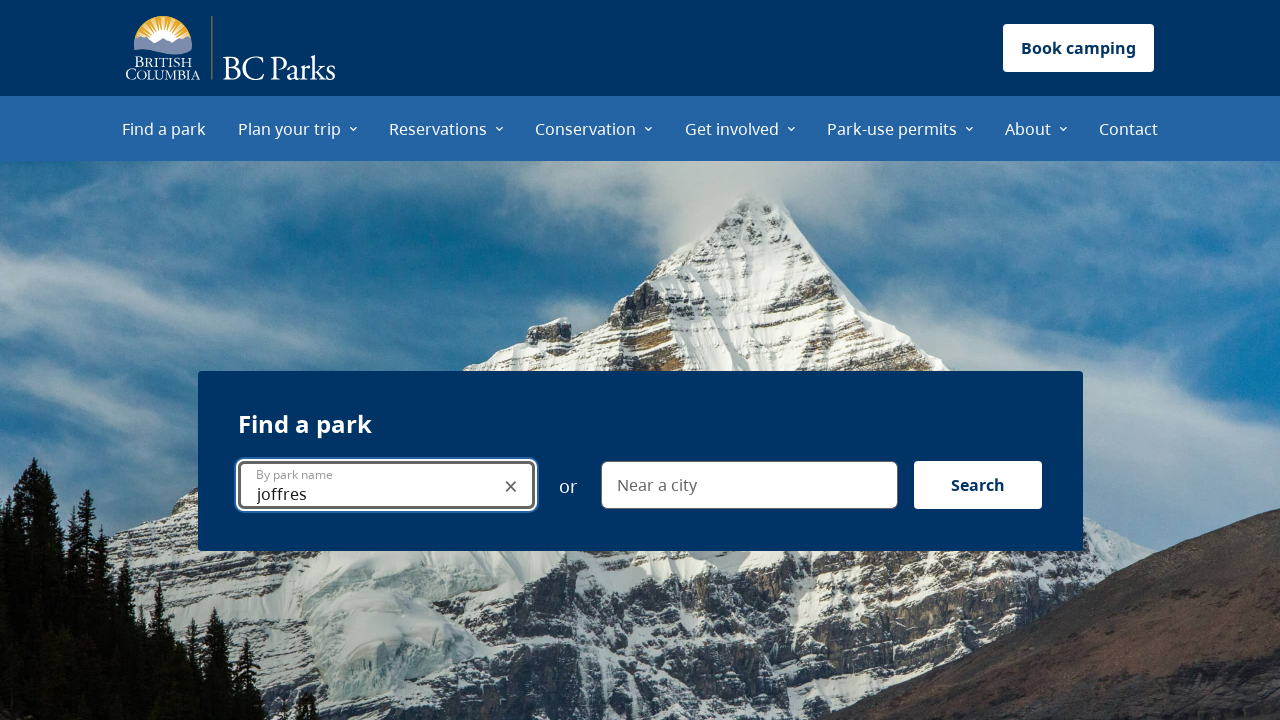

Clicked search button at (978, 485) on internal:label="Search"i
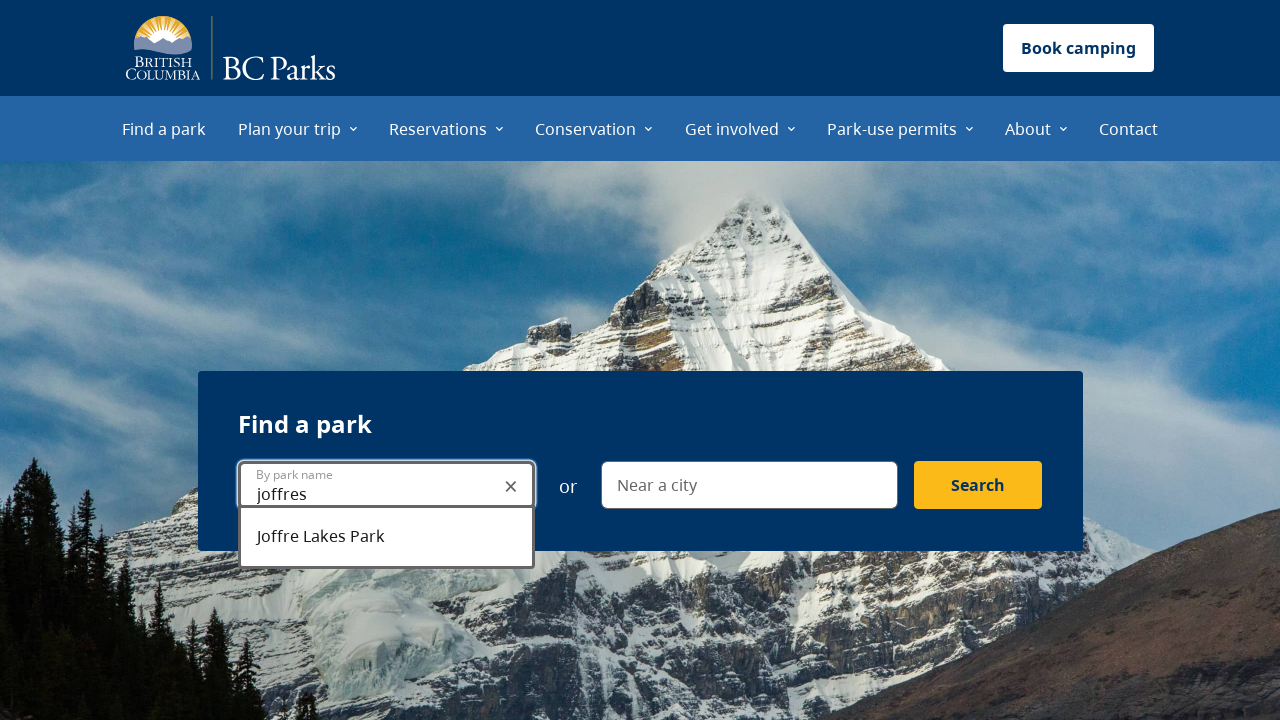

Clicked on Joffre Lakes Park link in search results at (706, 365) on internal:role=link[name="Joffre Lakes Park"i]
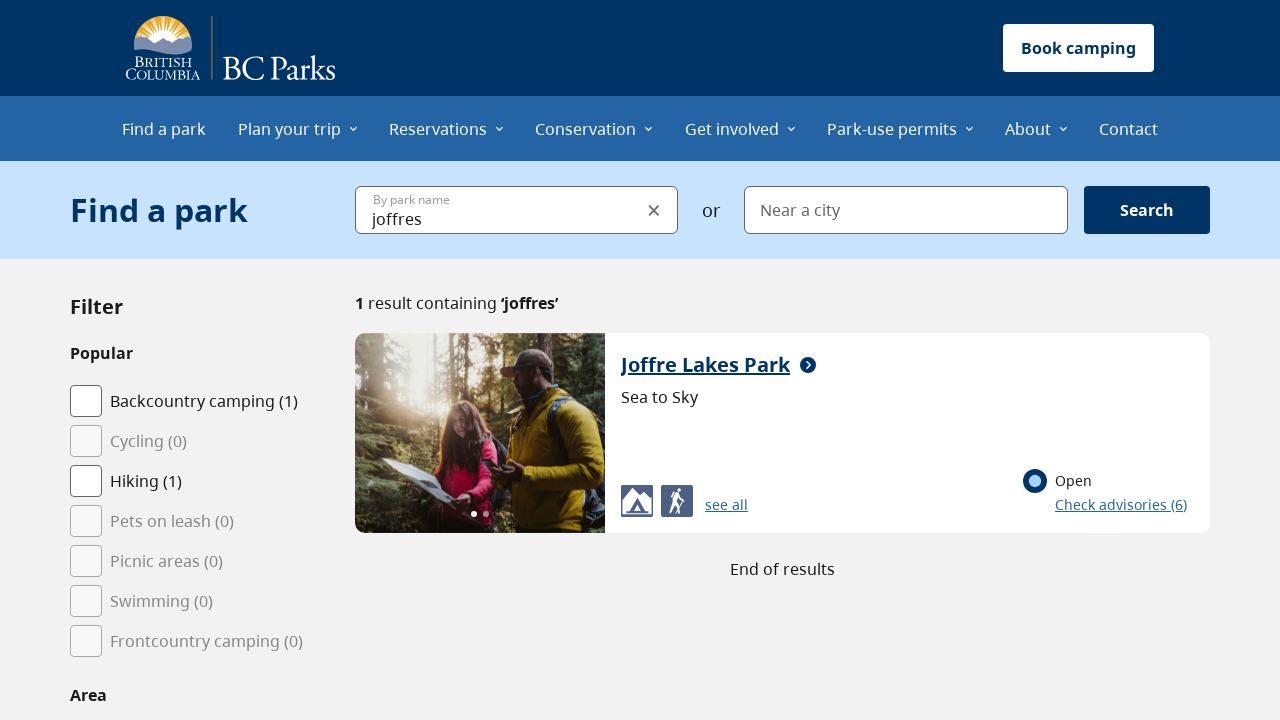

Navigated to Joffre Lakes Park page and URL confirmed
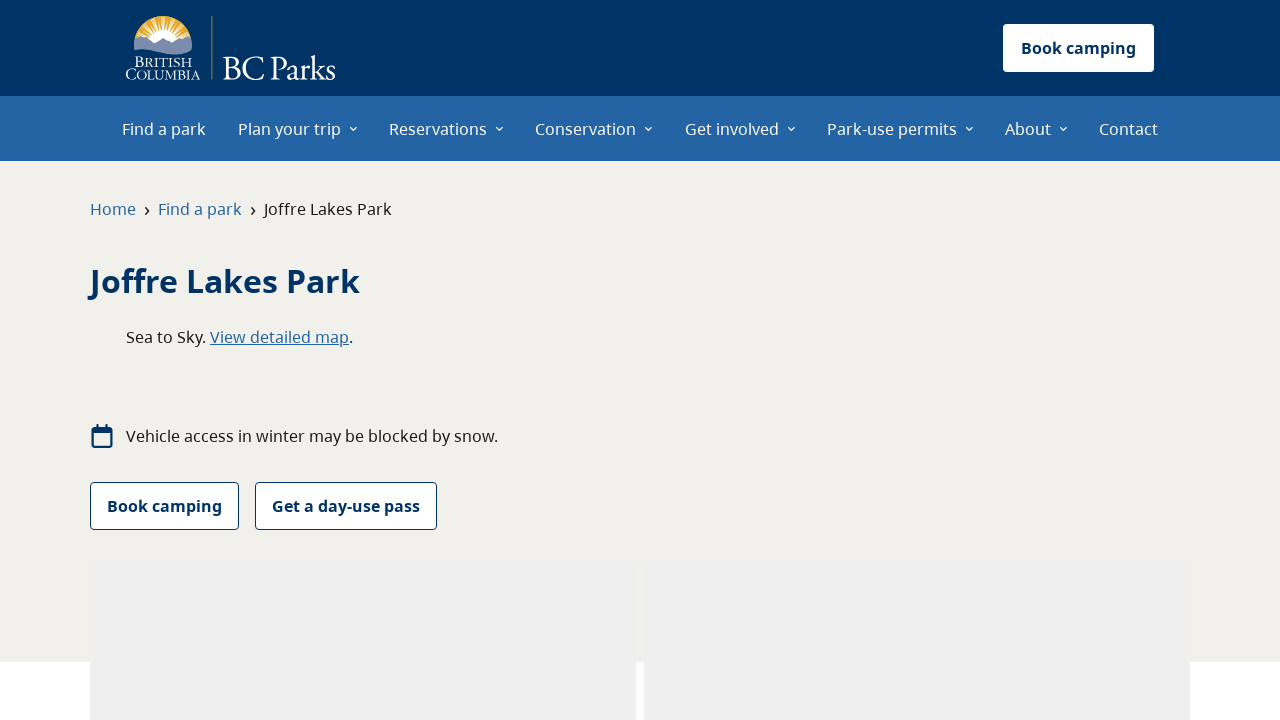

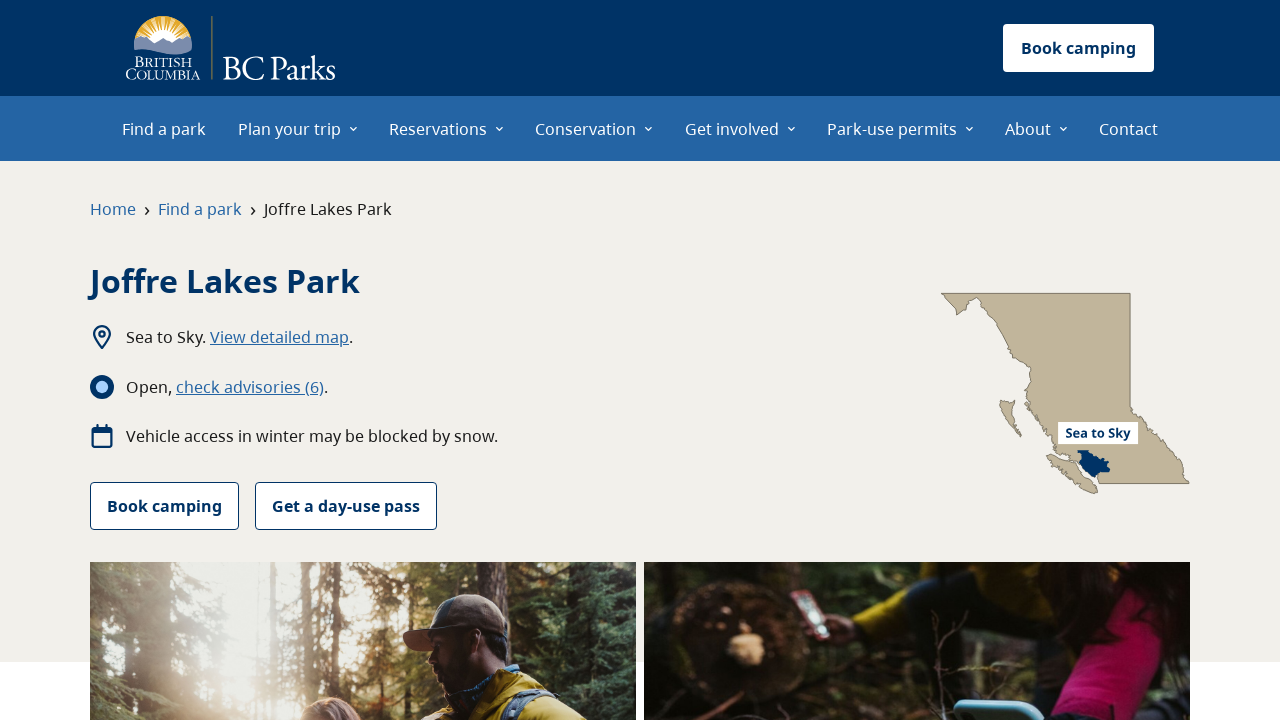